Tests radio button interaction by clicking through all radio buttons on an HTML forms tutorial page

Starting URL: http://www.echoecho.com/htmlforms10.htm

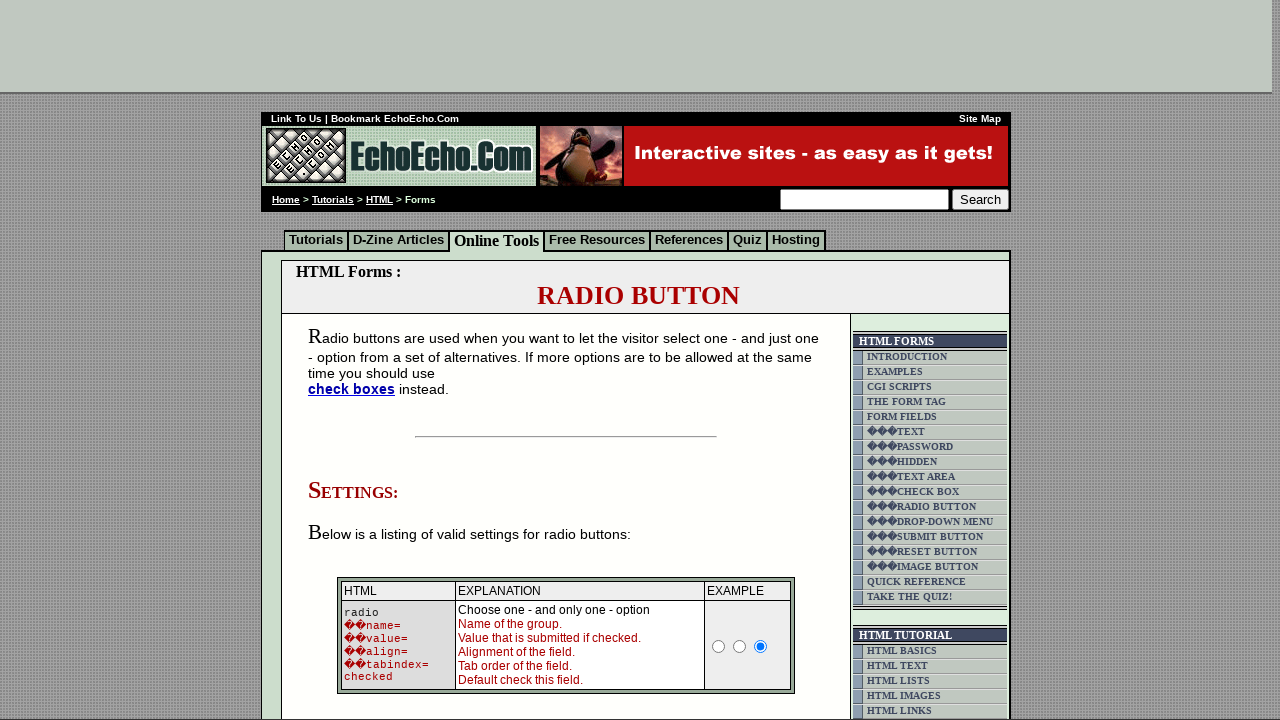

Navigated to HTML forms tutorial page
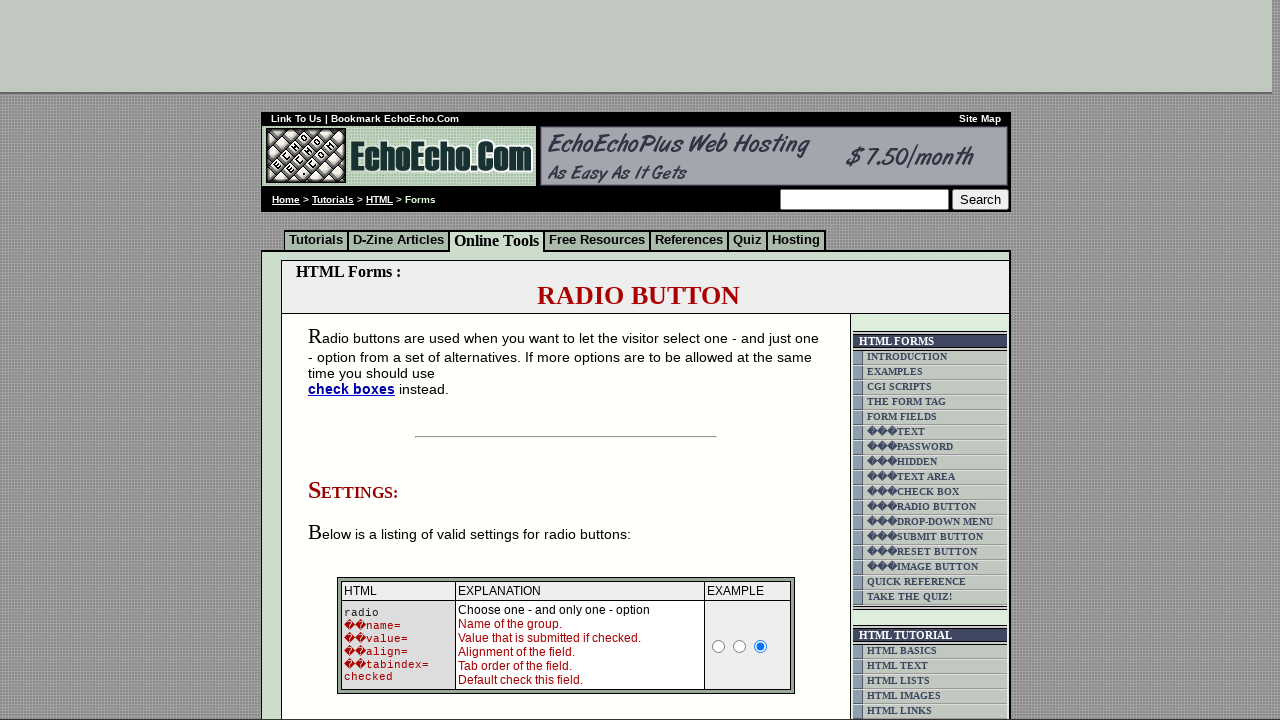

Located all radio buttons on the page
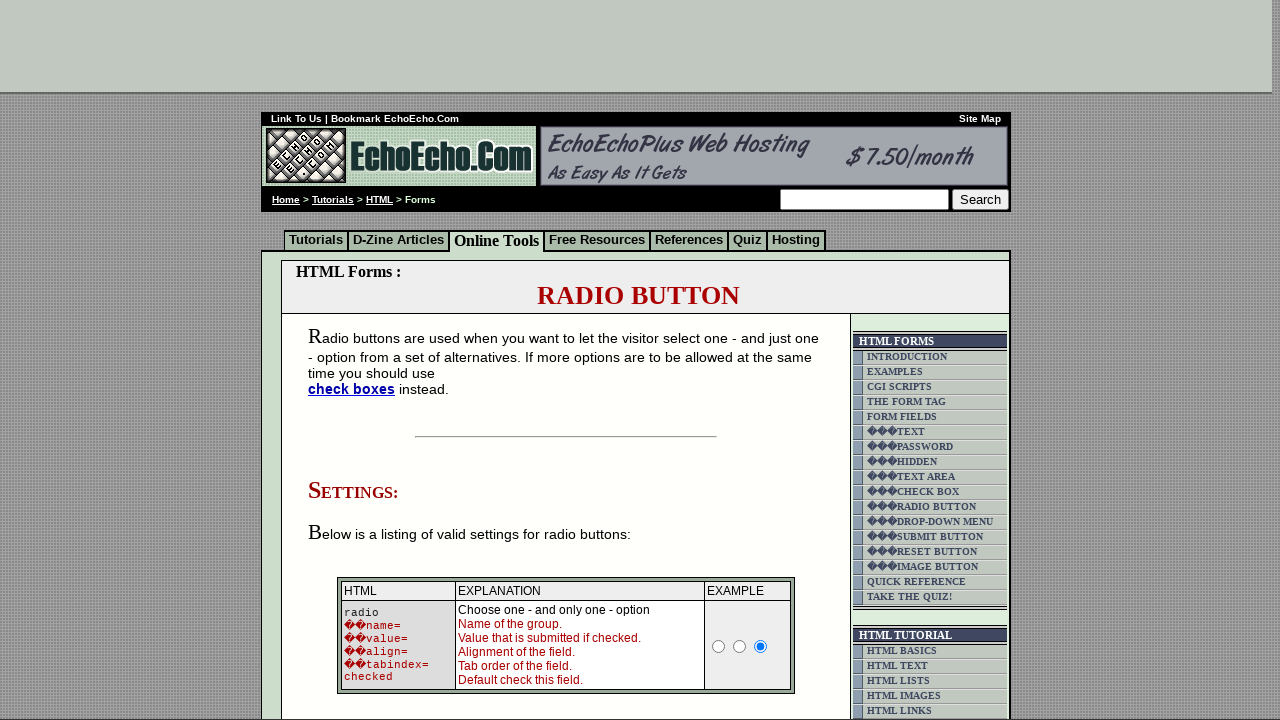

Waited for radio buttons to be present
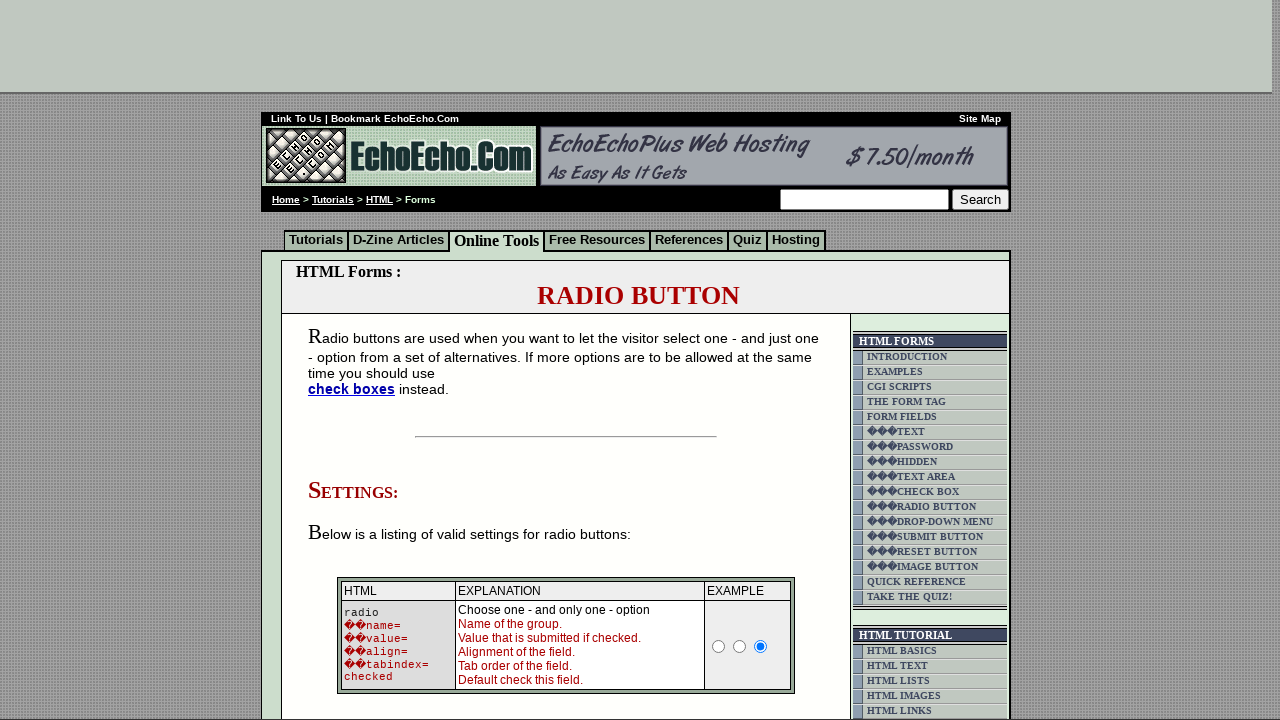

Found 9 radio buttons on the page
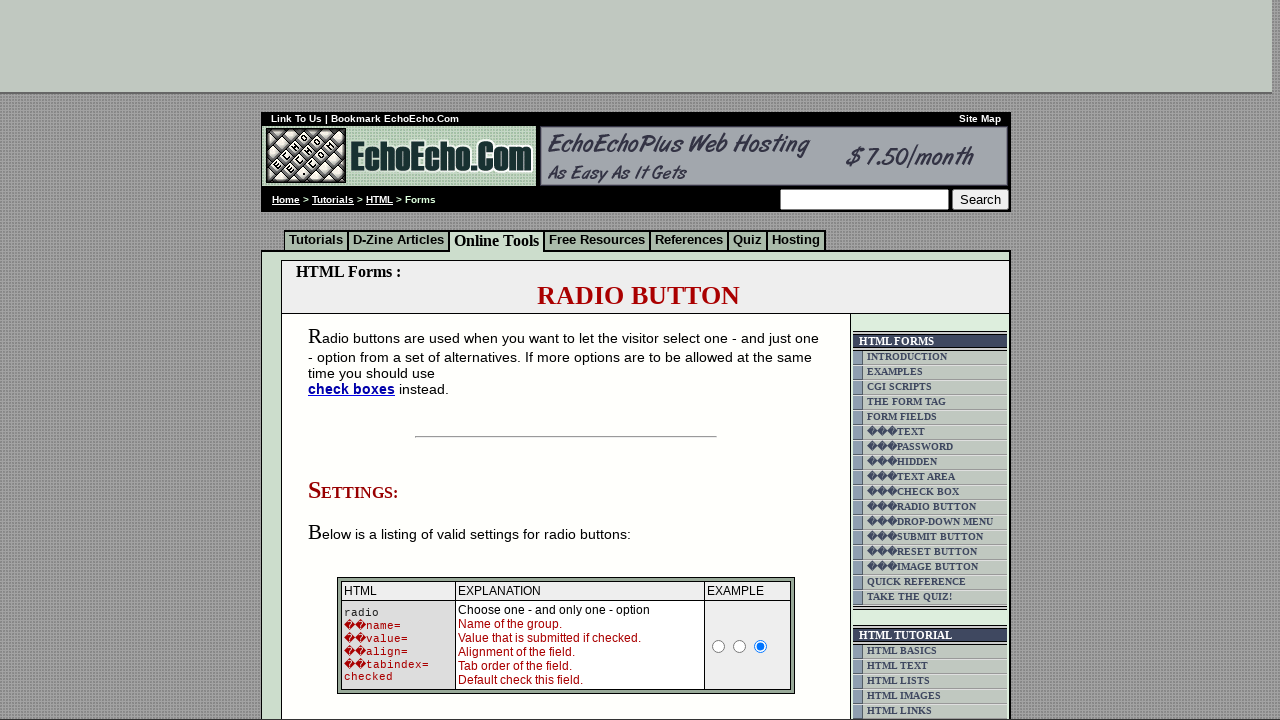

Clicked radio button 1 of 9 at (719, 646) on xpath=//input[@type = 'radio'] >> nth=0
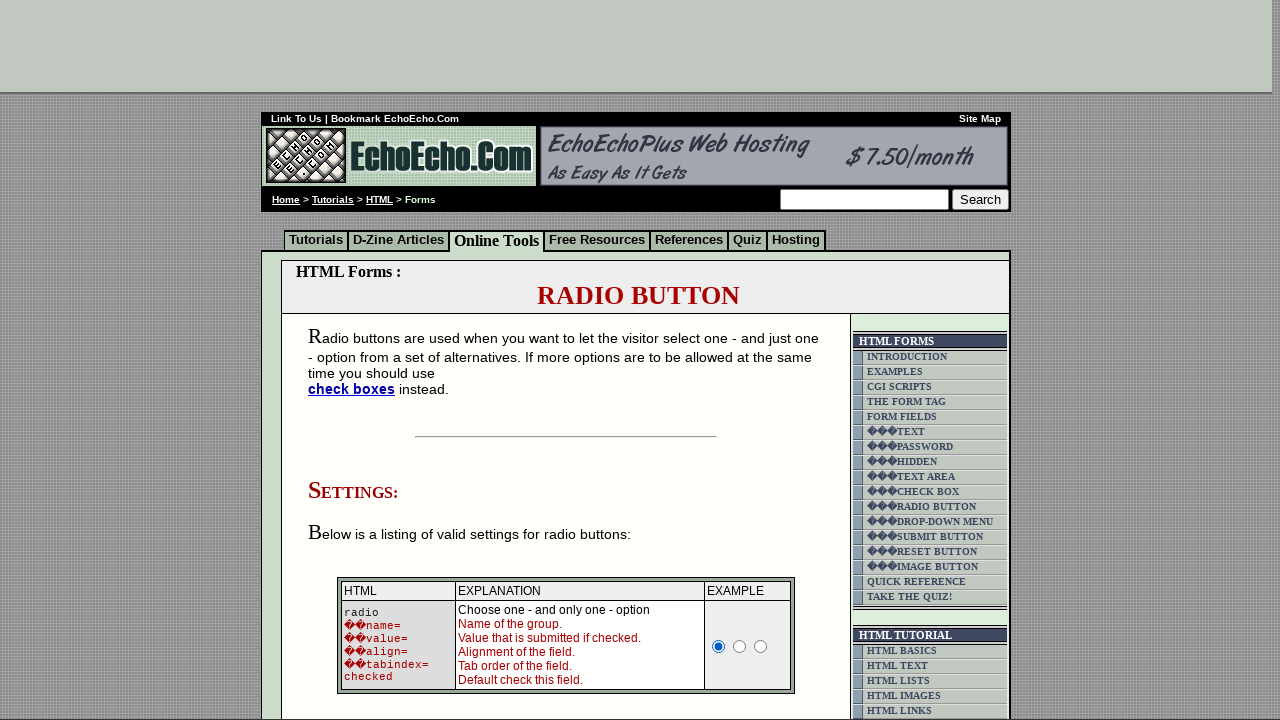

Clicked radio button 2 of 9 at (740, 646) on xpath=//input[@type = 'radio'] >> nth=1
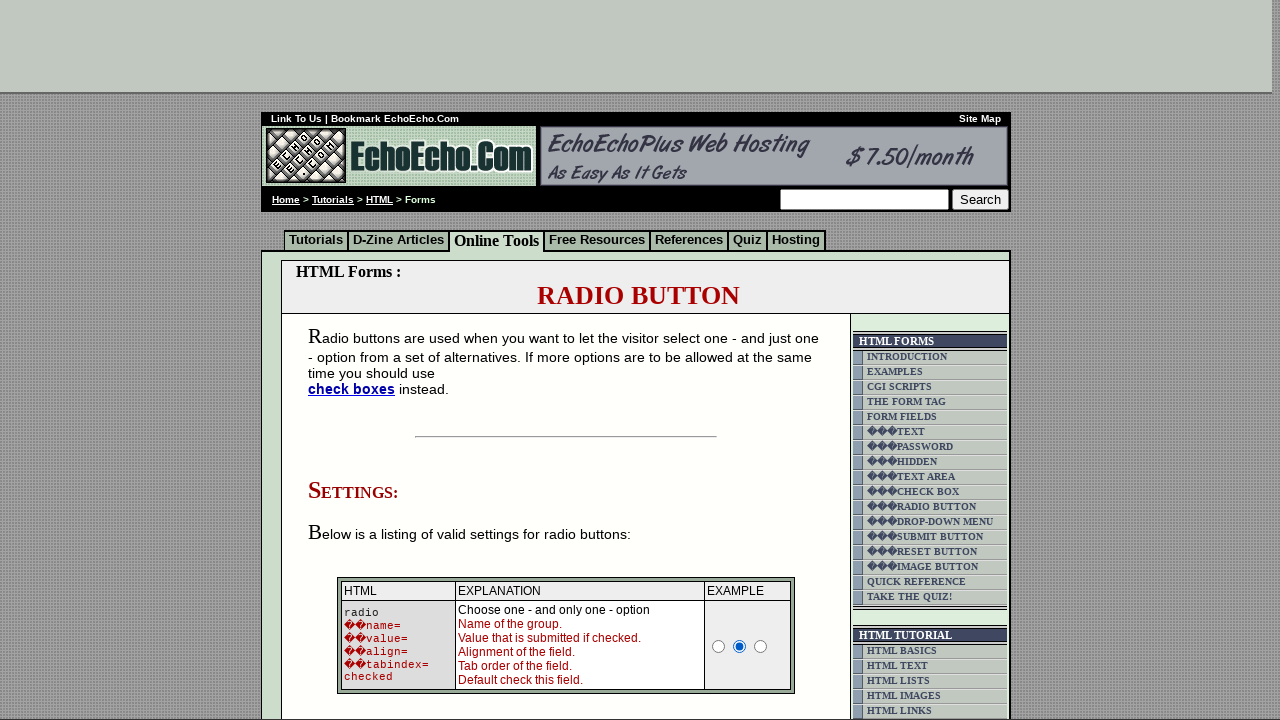

Clicked radio button 3 of 9 at (761, 646) on xpath=//input[@type = 'radio'] >> nth=2
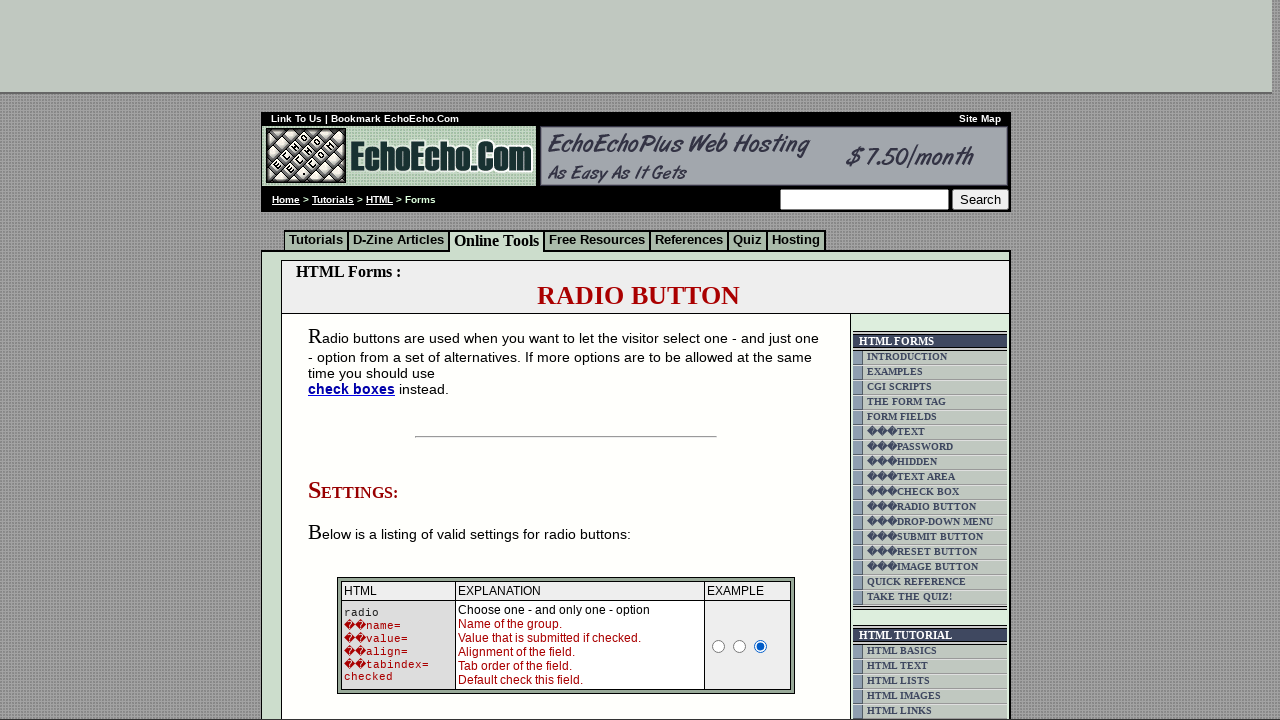

Clicked radio button 4 of 9 at (356, 360) on xpath=//input[@type = 'radio'] >> nth=3
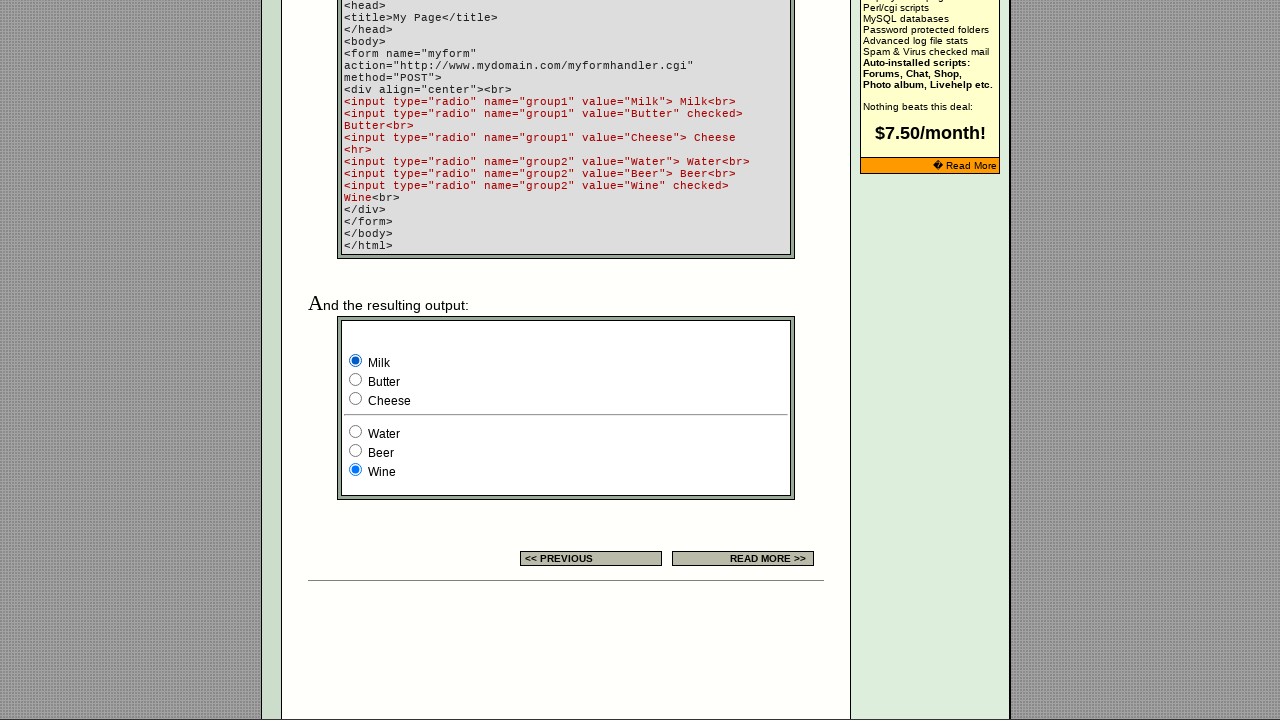

Clicked radio button 5 of 9 at (356, 380) on xpath=//input[@type = 'radio'] >> nth=4
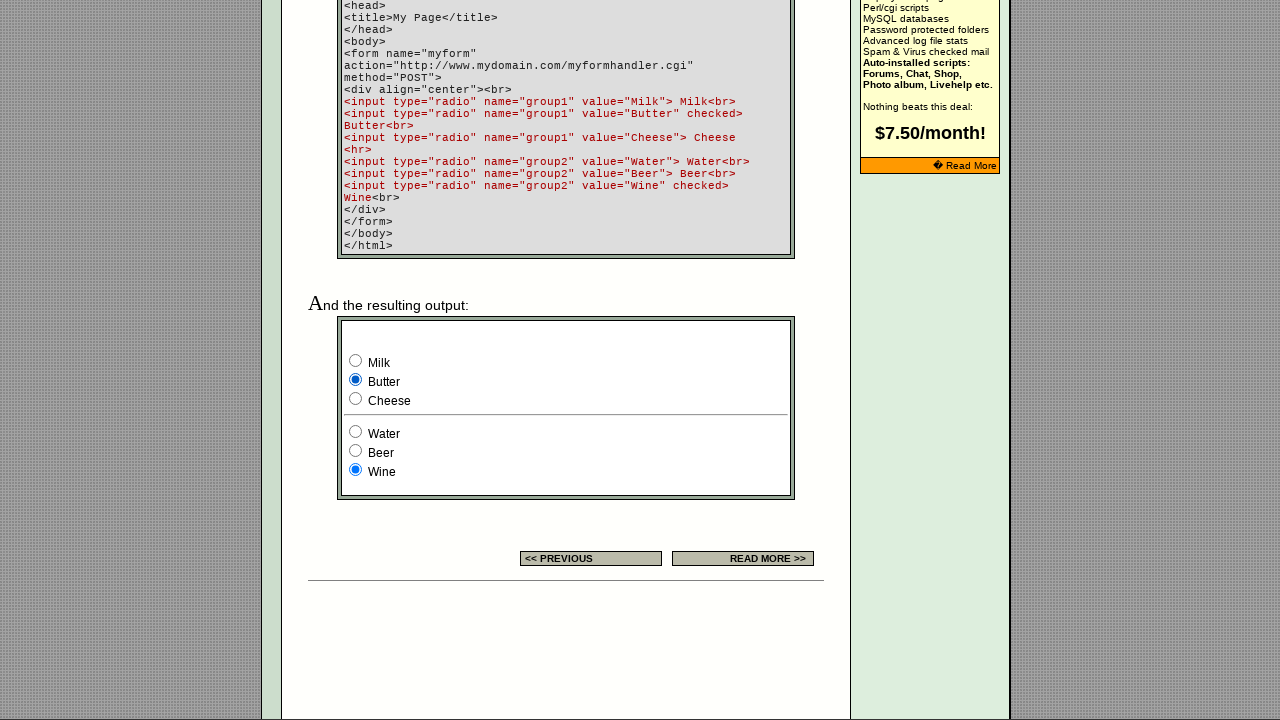

Clicked radio button 6 of 9 at (356, 398) on xpath=//input[@type = 'radio'] >> nth=5
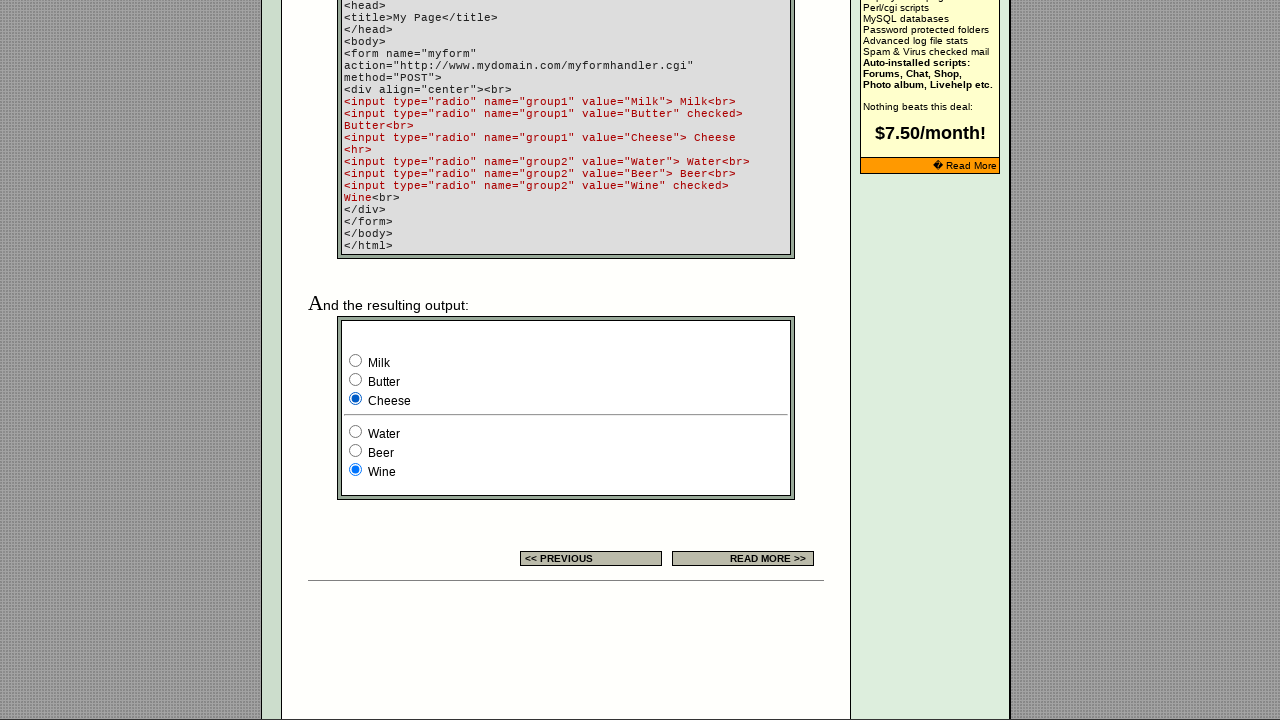

Clicked radio button 7 of 9 at (356, 432) on xpath=//input[@type = 'radio'] >> nth=6
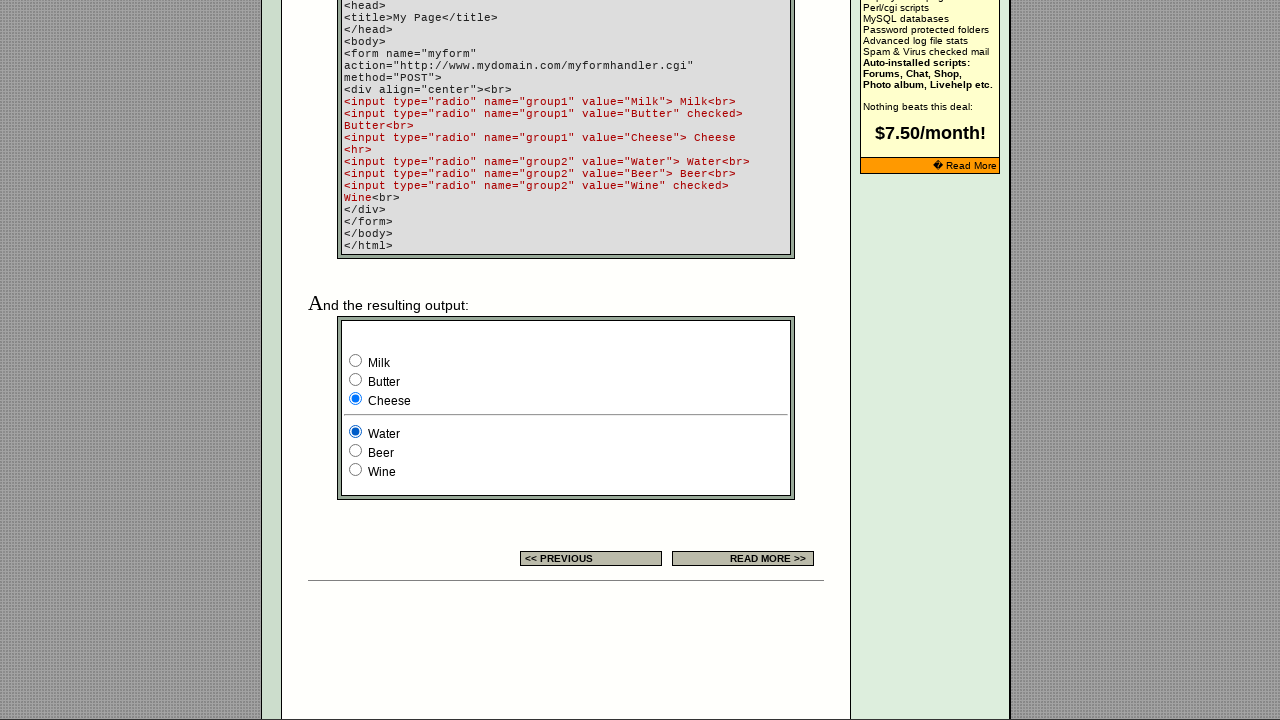

Clicked radio button 8 of 9 at (356, 450) on xpath=//input[@type = 'radio'] >> nth=7
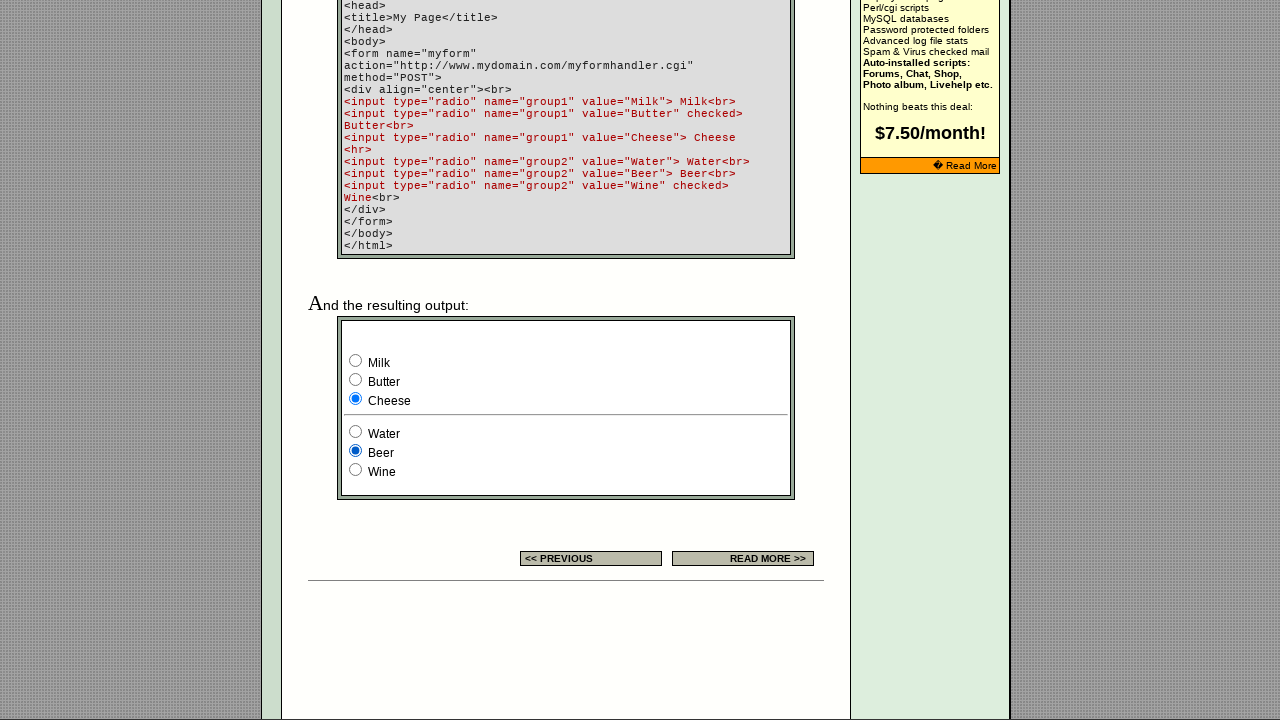

Clicked radio button 9 of 9 at (356, 470) on xpath=//input[@type = 'radio'] >> nth=8
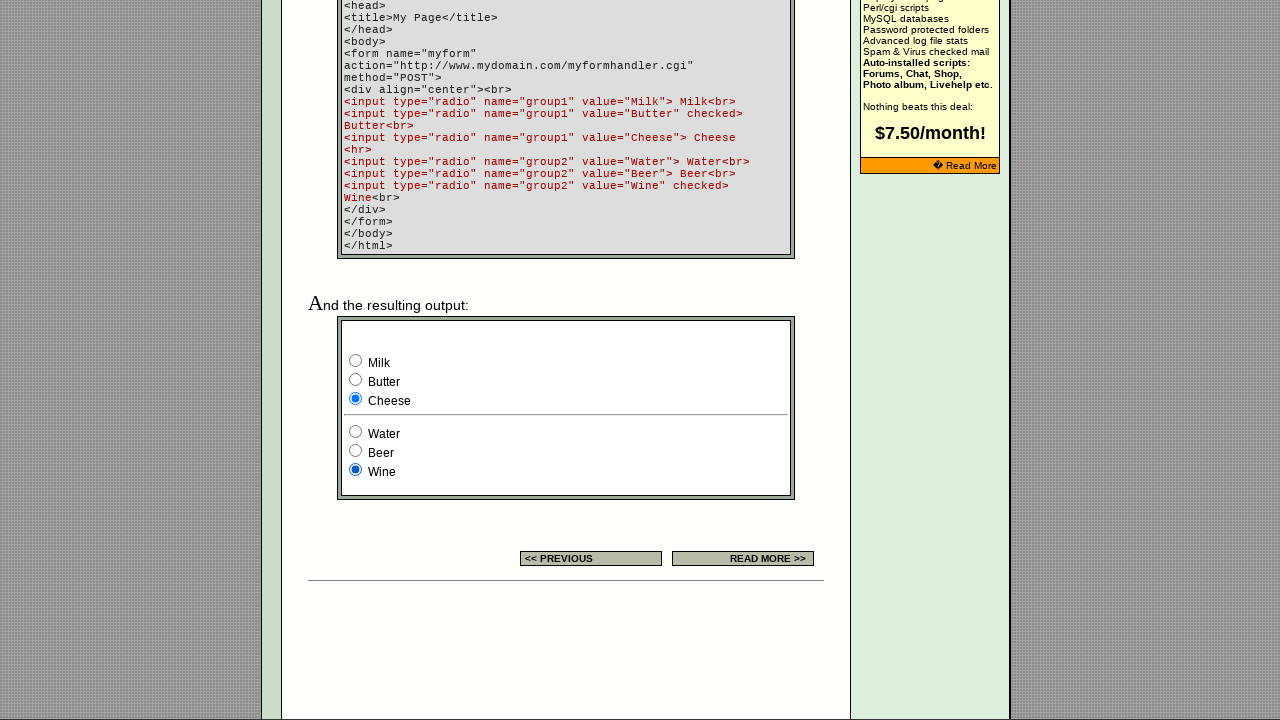

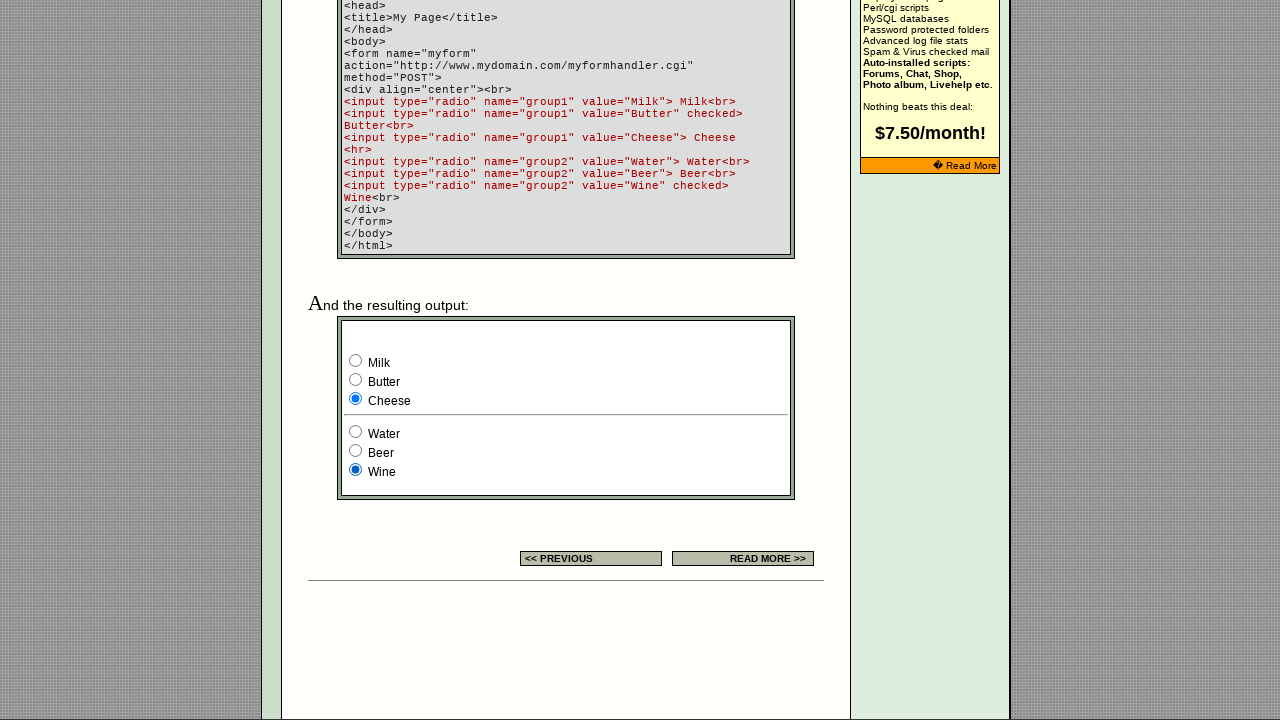